Navigates to Basic Elements, selects options 1 and 3 in multi-select dropdown, and verifies non-selected options

Starting URL: http://automationbykrishna.com

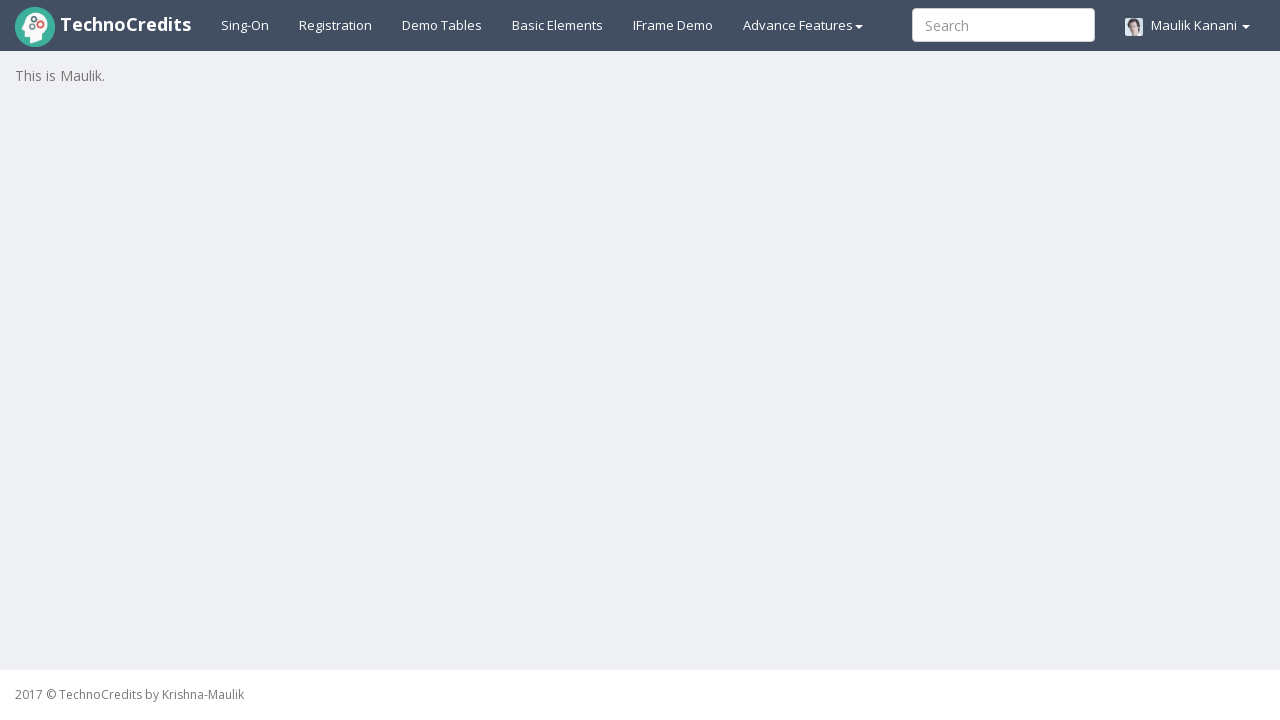

Clicked on Basic Elements link at (558, 25) on xpath=//a[@id='basicelements']
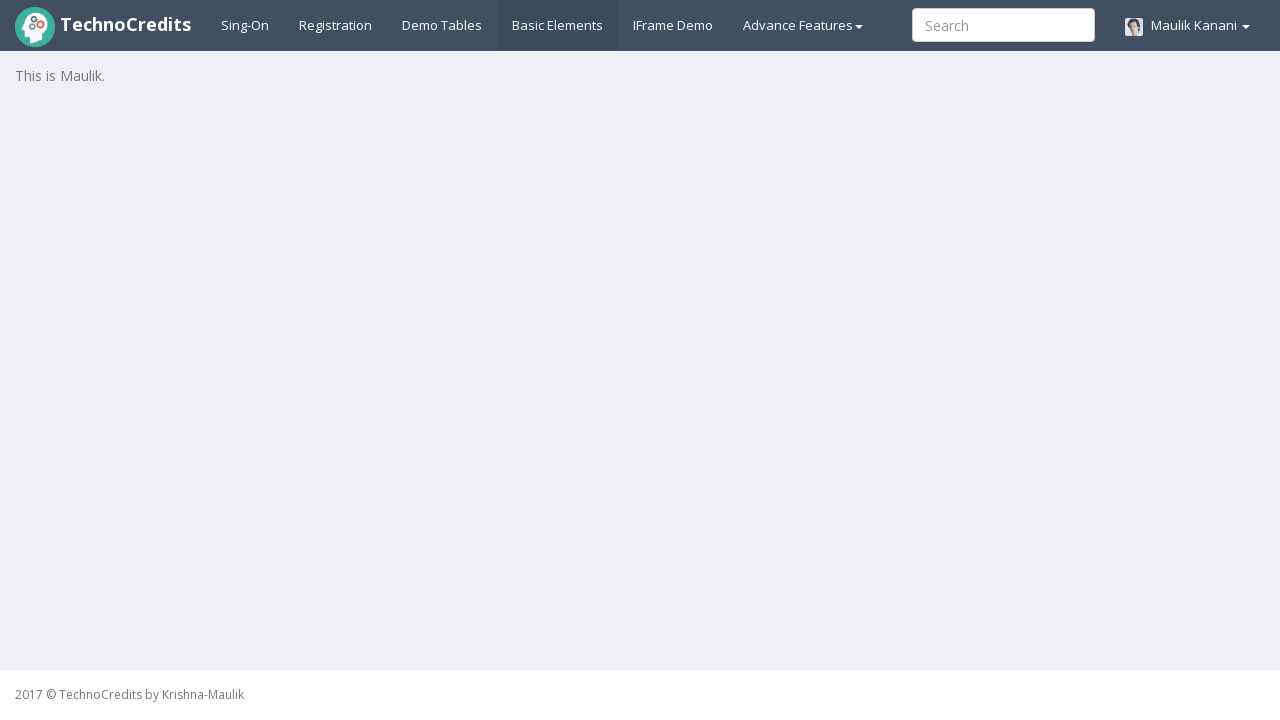

Multi-select dropdown is visible
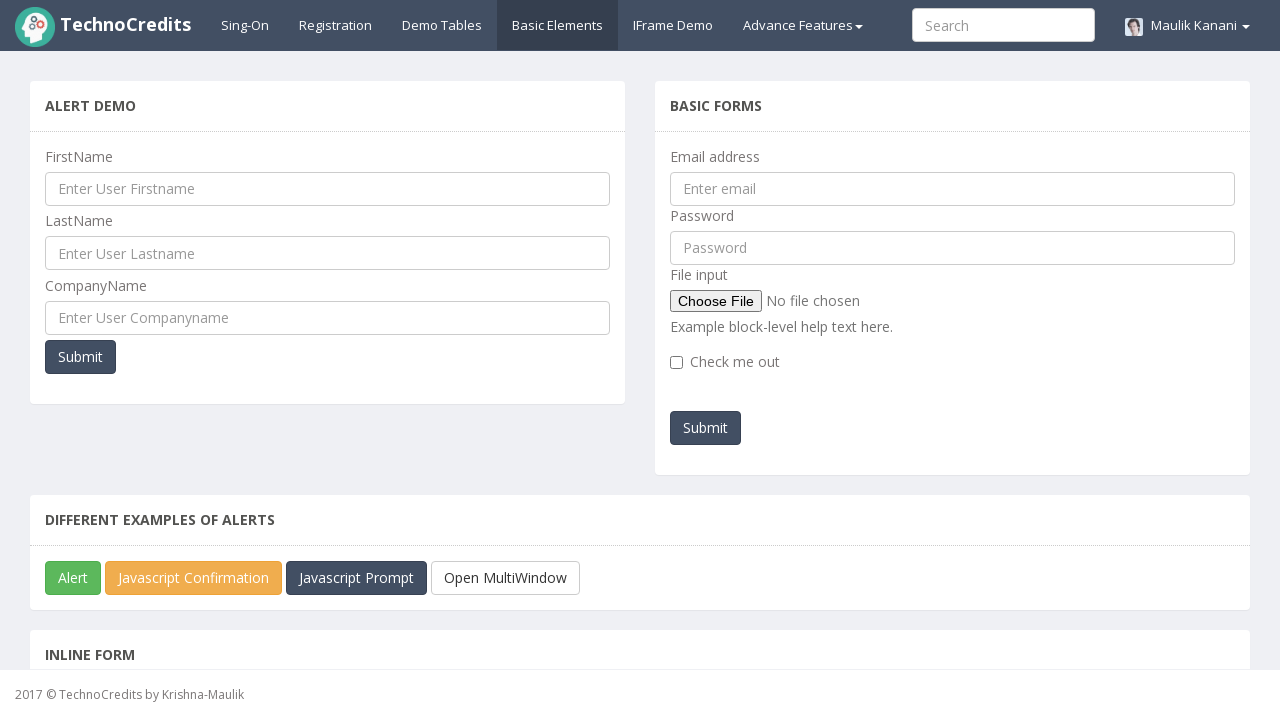

Scrolled to multi-select dropdown element
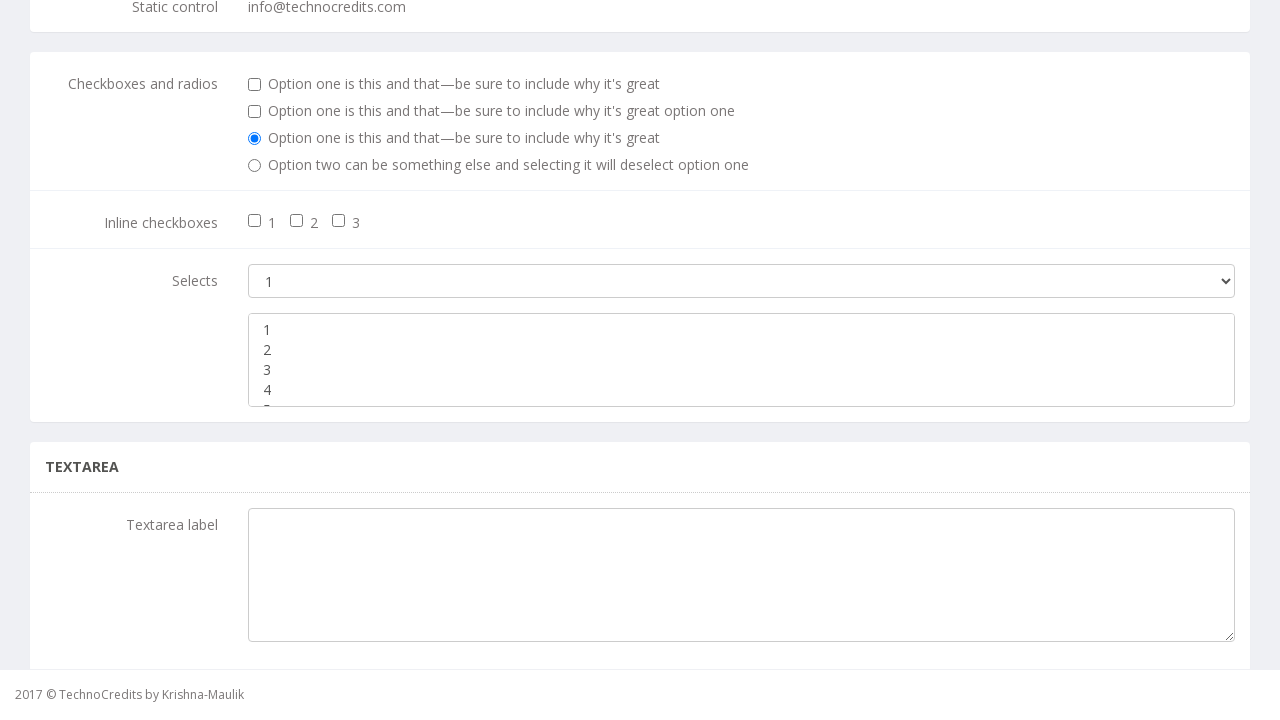

Selected options 1 and 3 from multi-select dropdown on //select[@class='form-control']
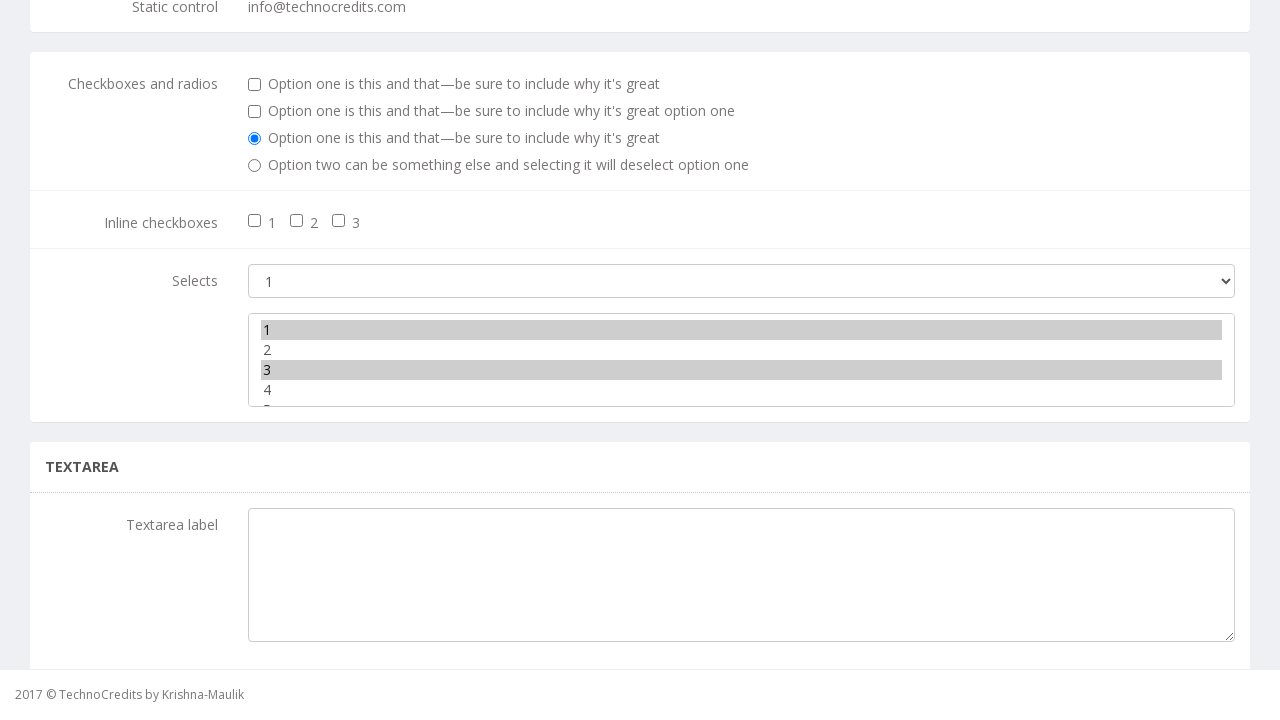

Retrieved all available options from dropdown
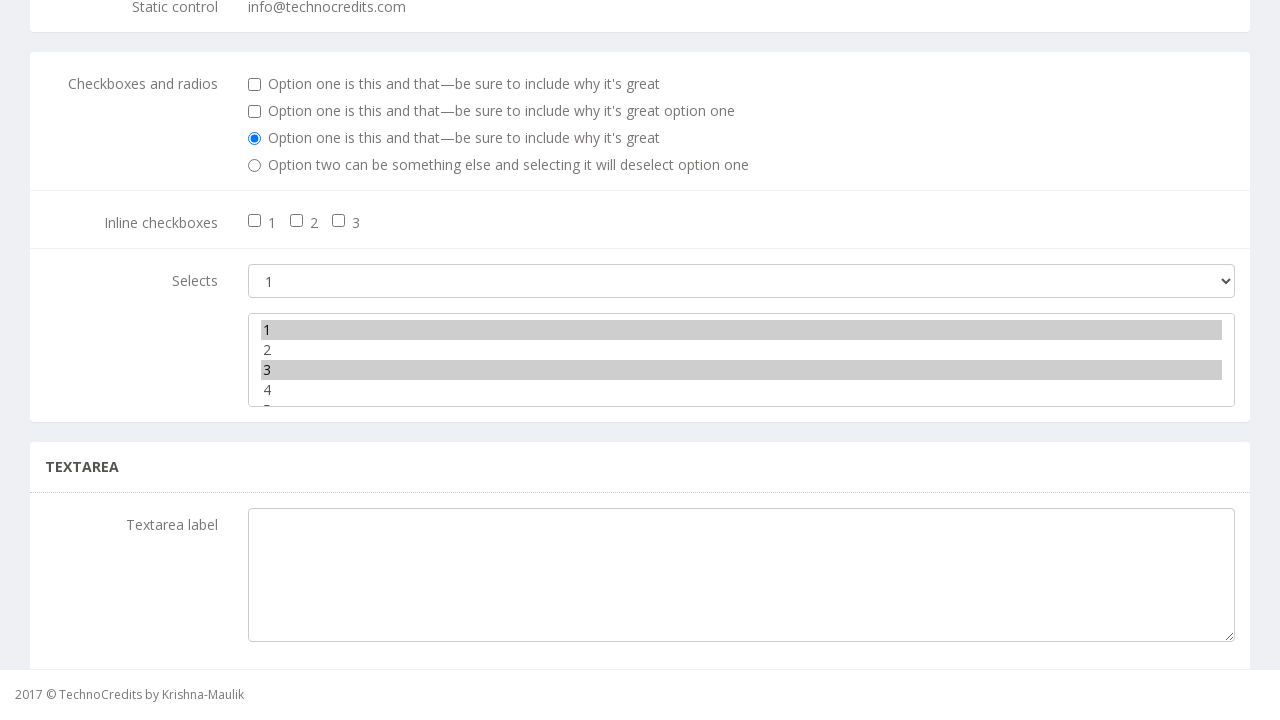

Retrieved selected options from dropdown
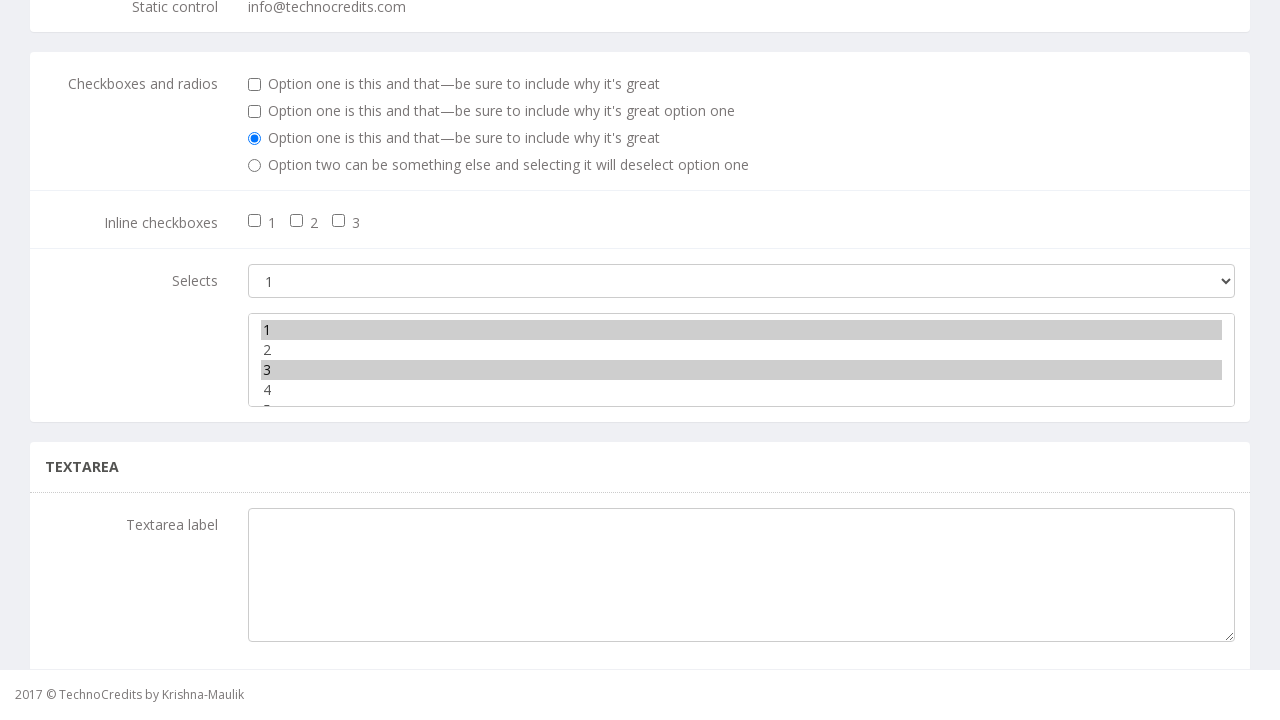

Calculated non-selected options
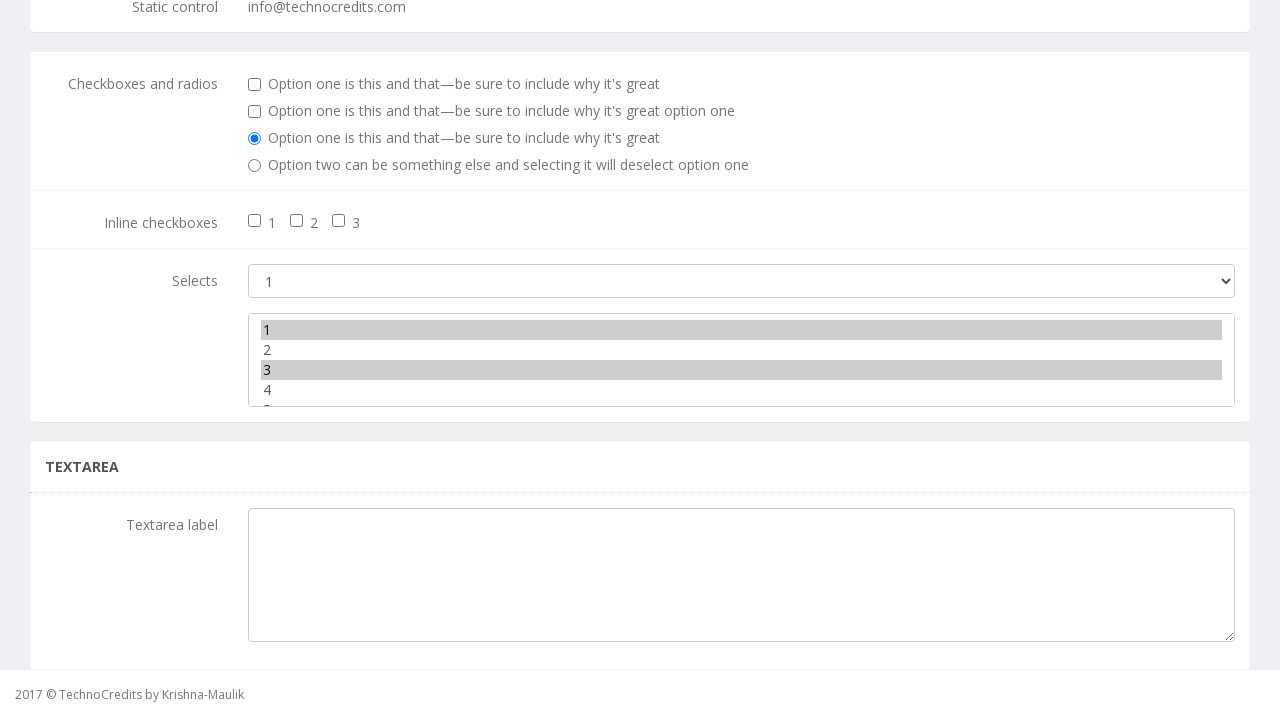

Printed non-selected option: 2
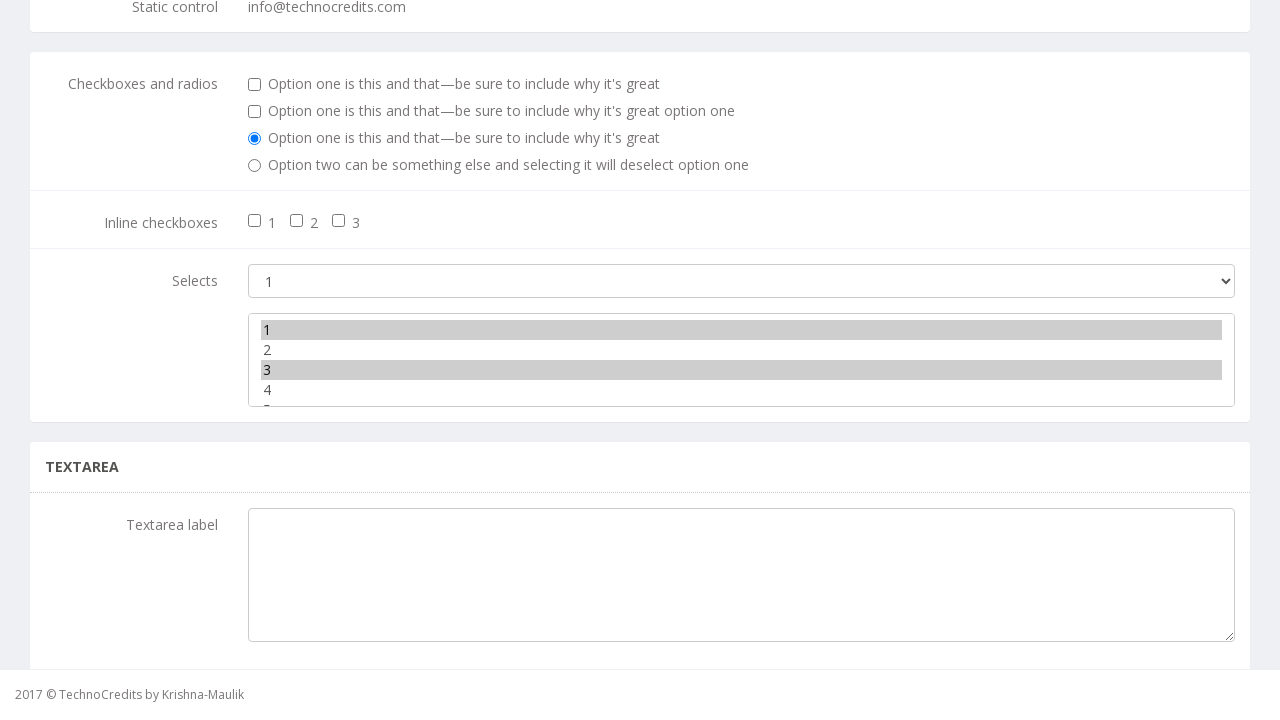

Printed non-selected option: 4
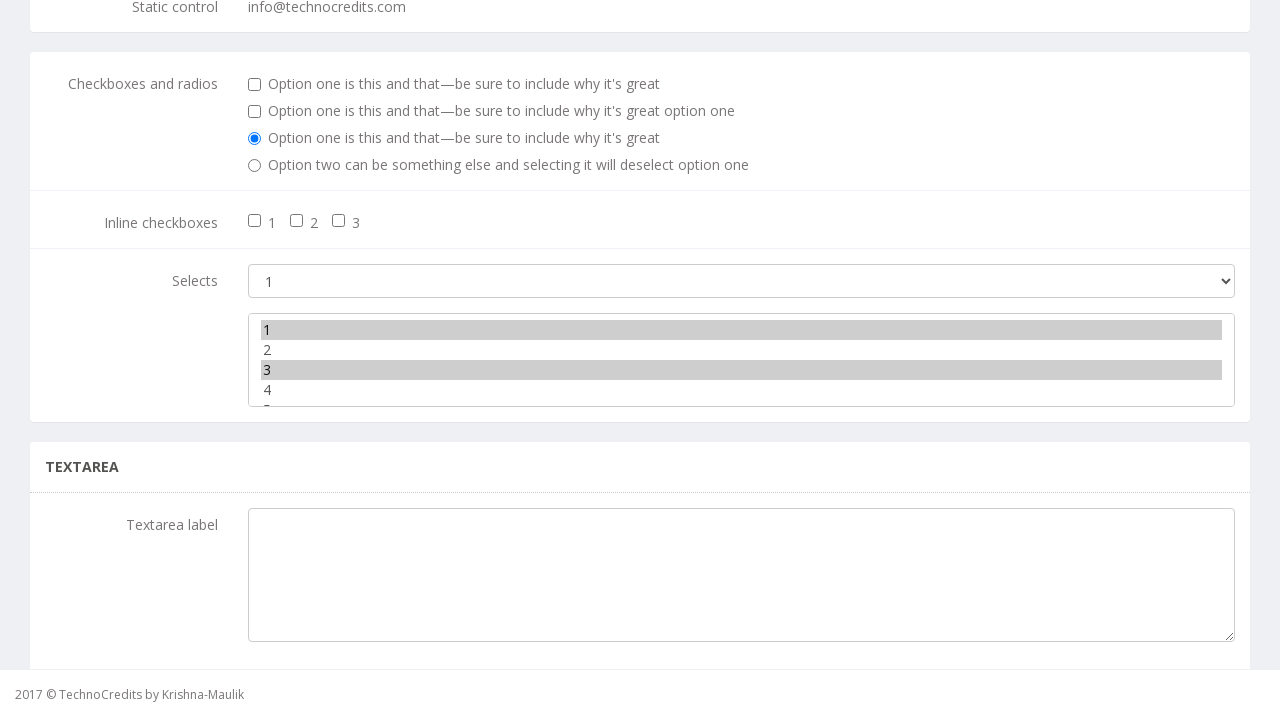

Printed non-selected option: 5
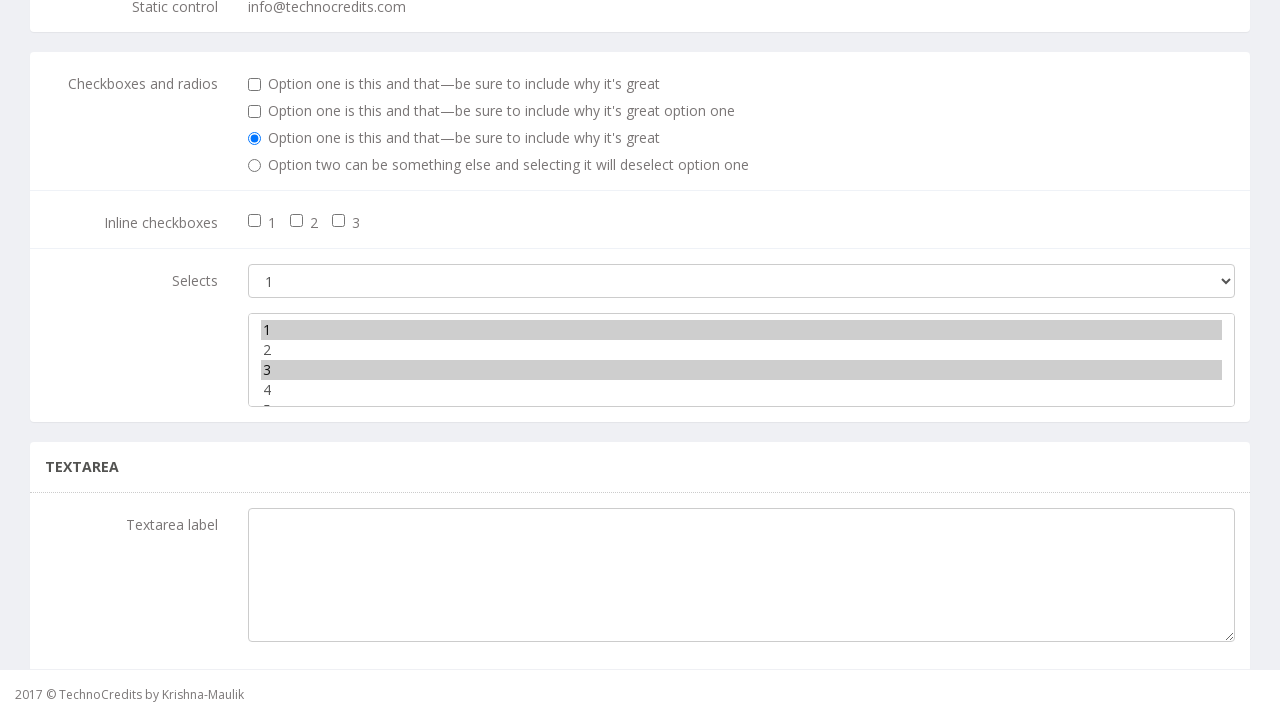

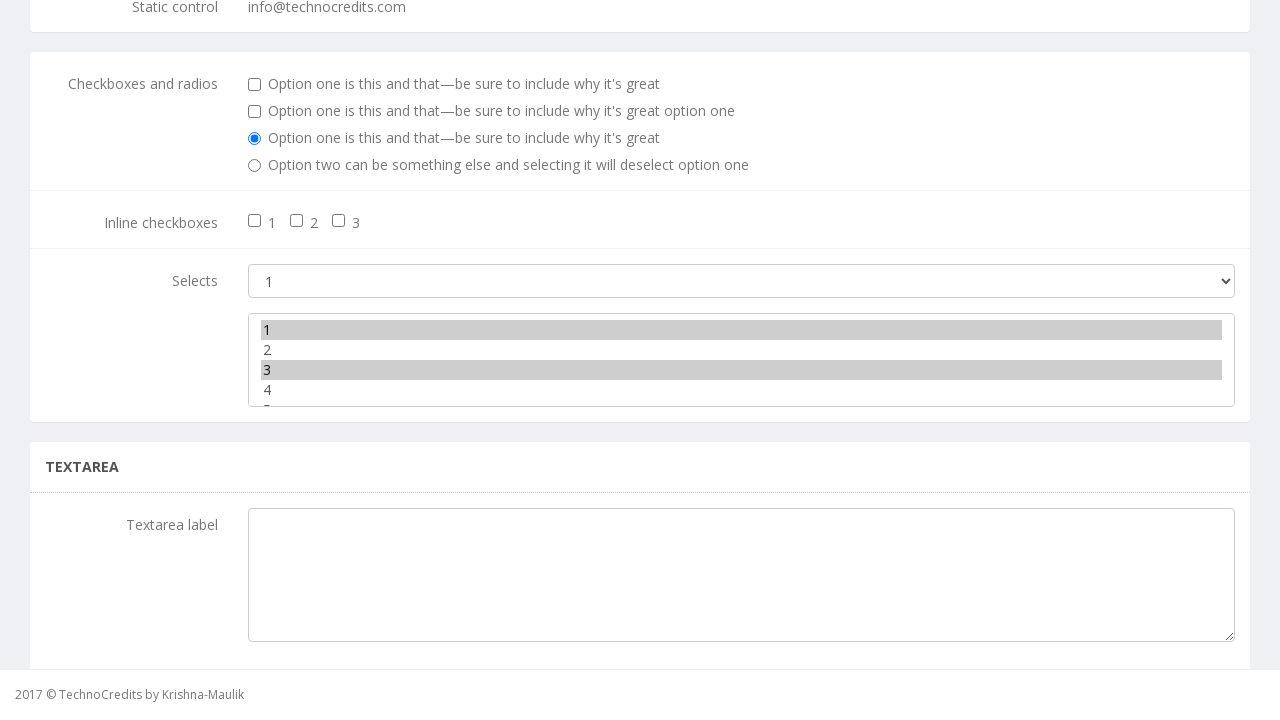